Navigates to TechPro Education homepage and verifies the page title matches the expected value

Starting URL: https://www.techproeducation.com

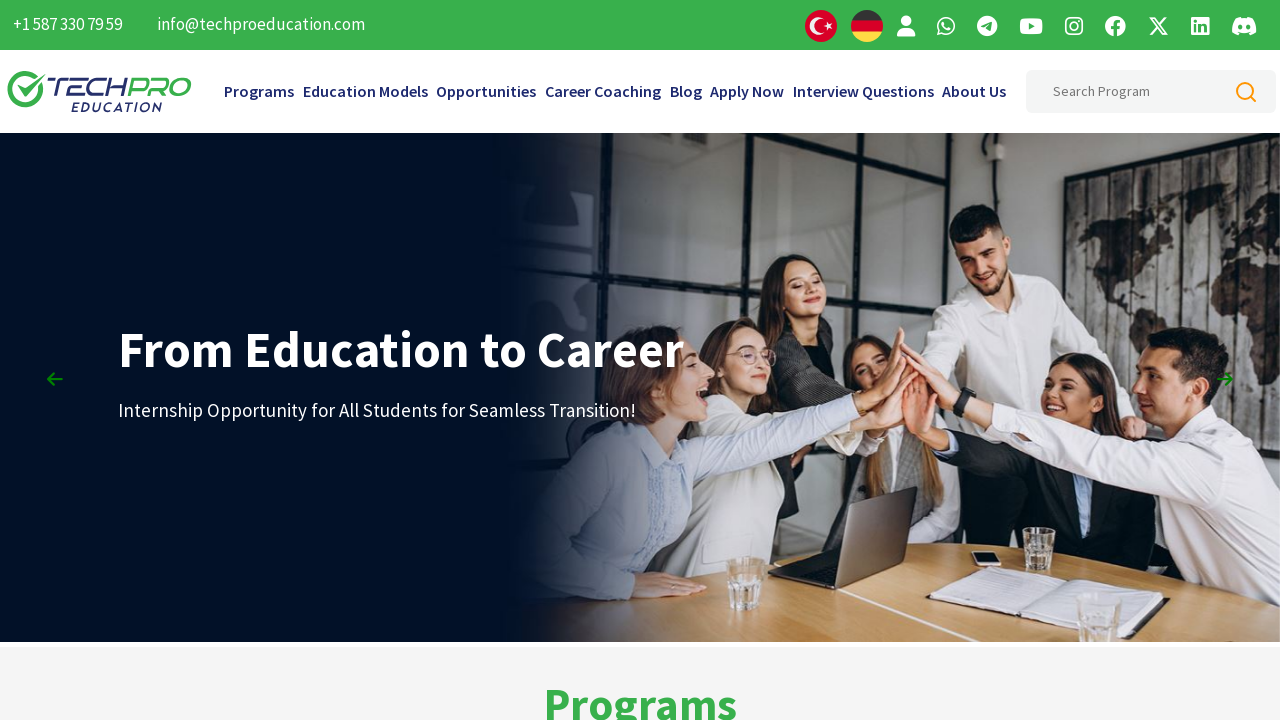

Navigated to TechPro Education homepage
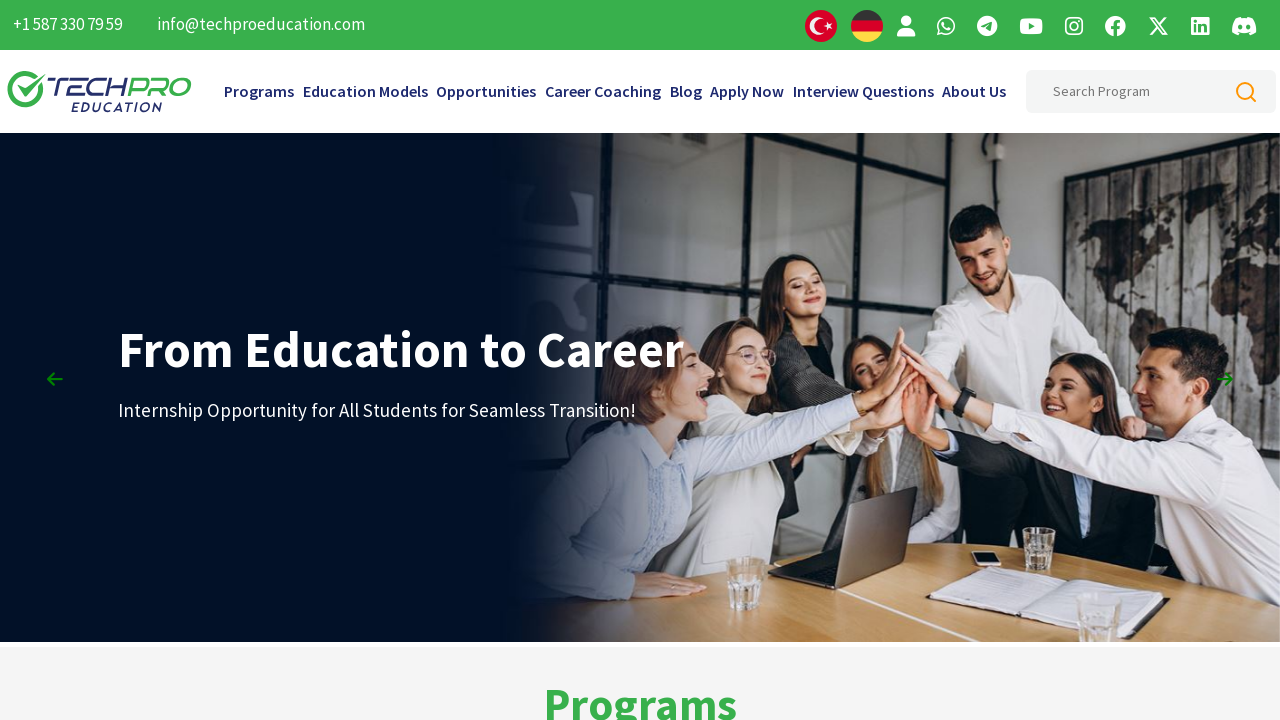

Retrieved page title
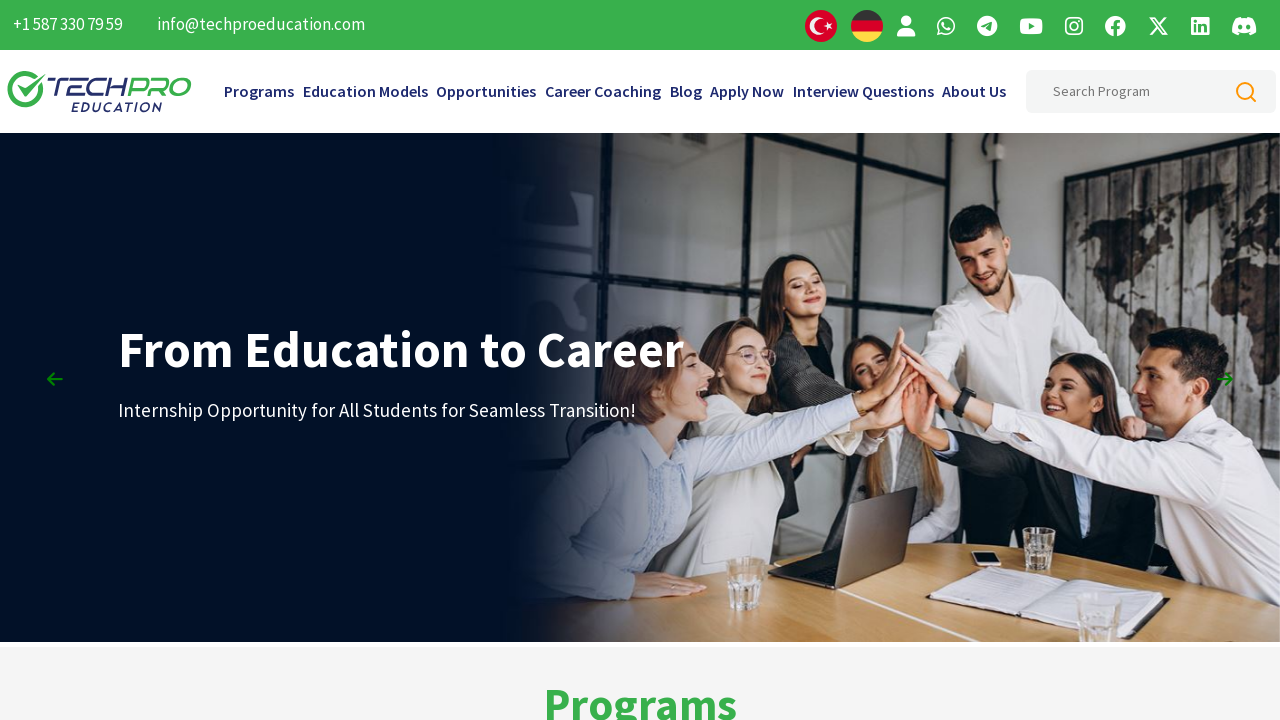

Page title mismatch: FAIL - Expected 'Techpro Education | Online It Courses & Bootcamps' but got 'TechPro Education IT Programs'
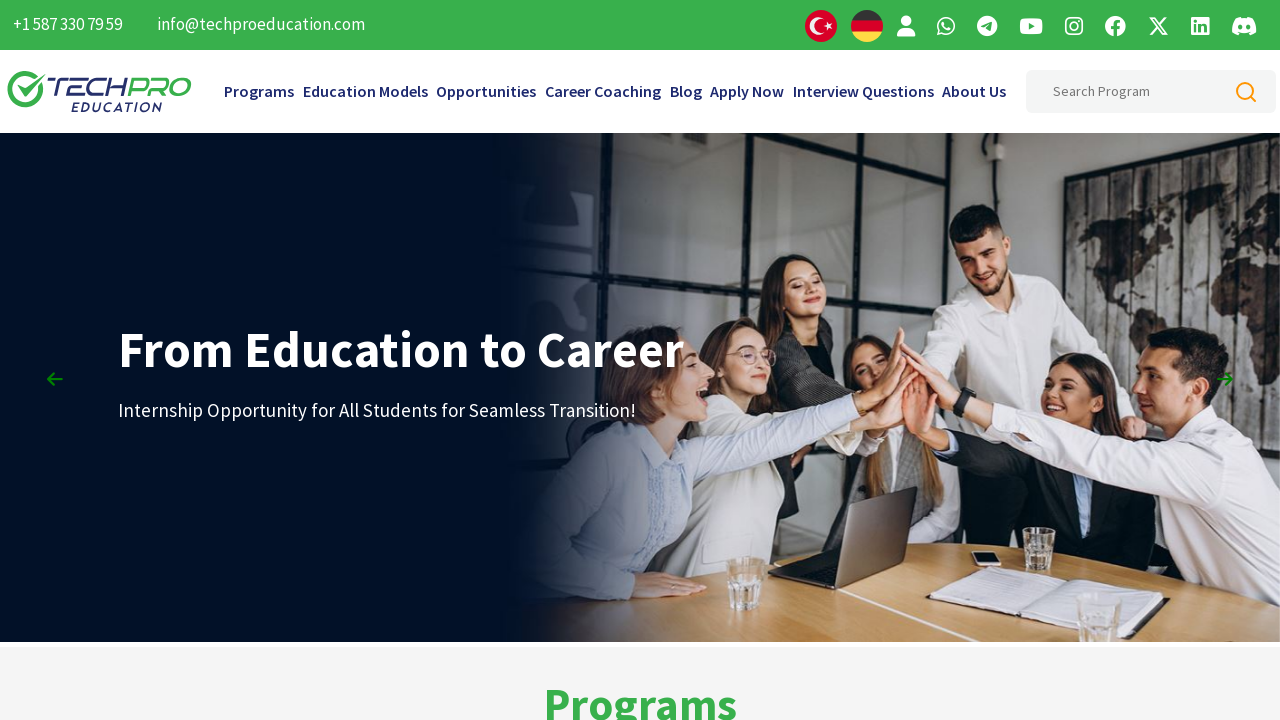

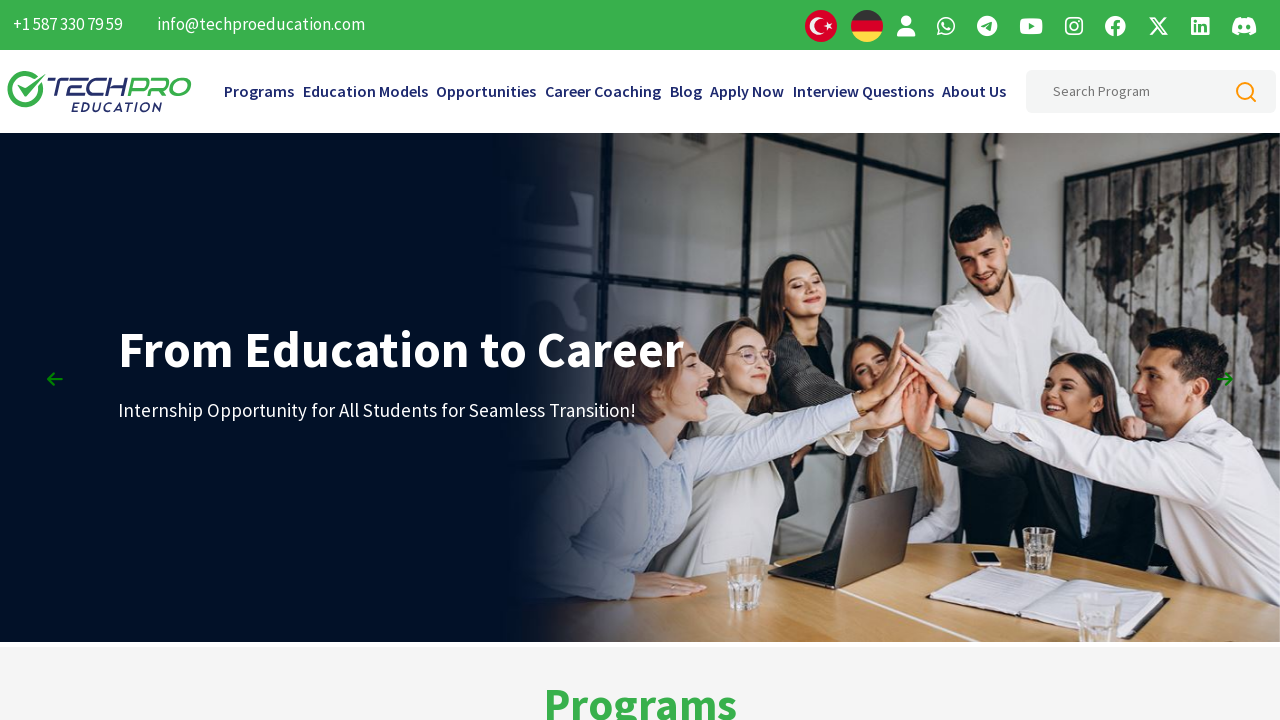